Tests the Playwright documentation website by navigating to the homepage, verifying the title, clicking the "Get started" link, and verifying the Installation heading is visible.

Starting URL: https://playwright.dev

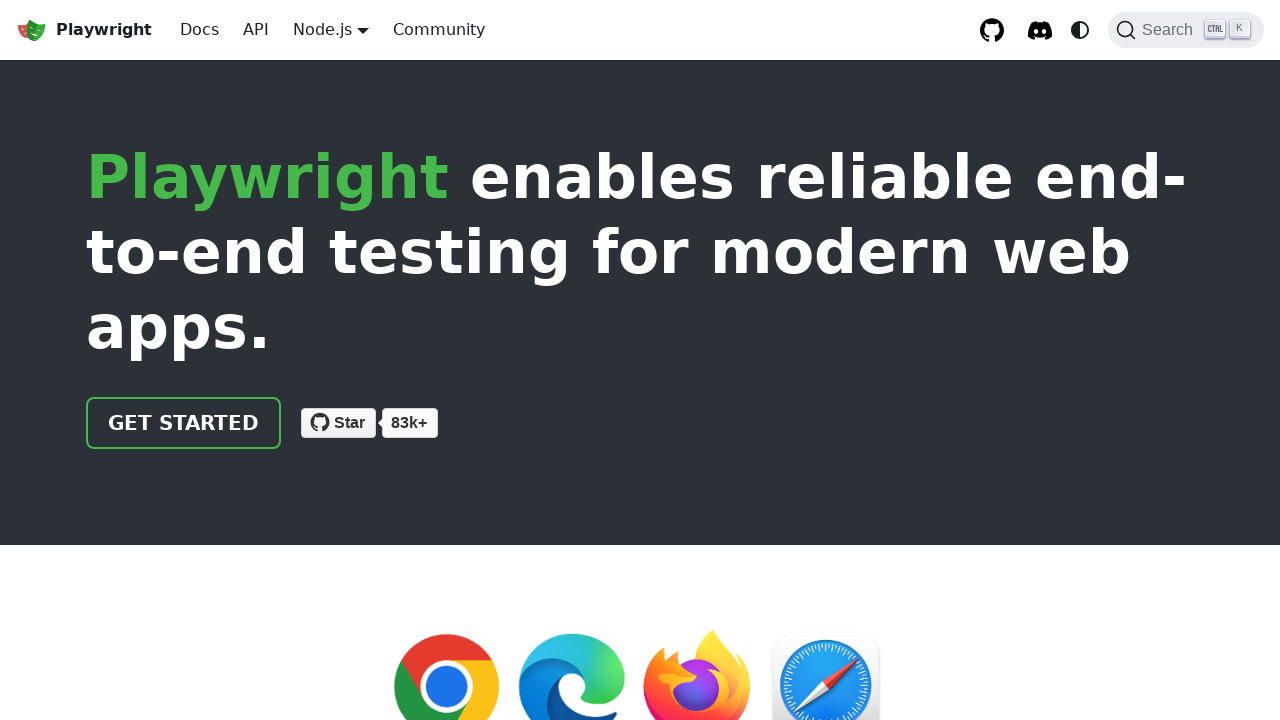

Verified page title contains 'Playwright'
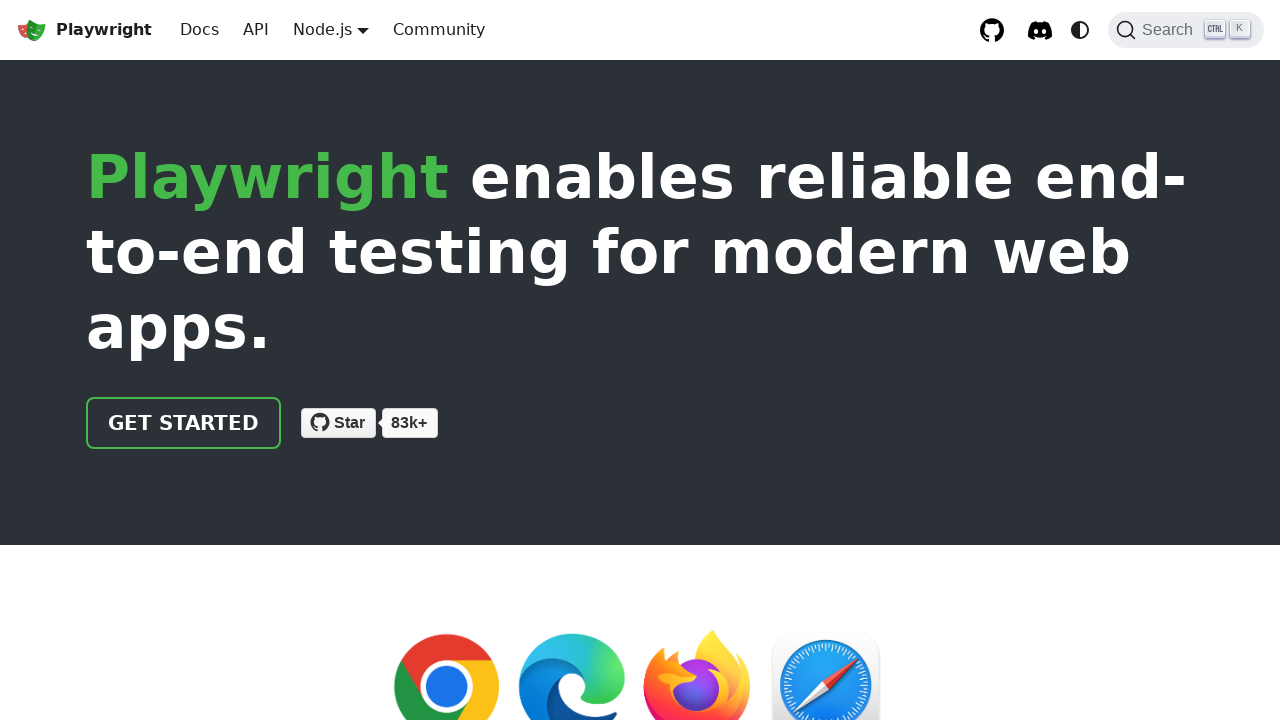

Clicked 'Get started' link at (184, 423) on internal:role=link[name="Get started"i]
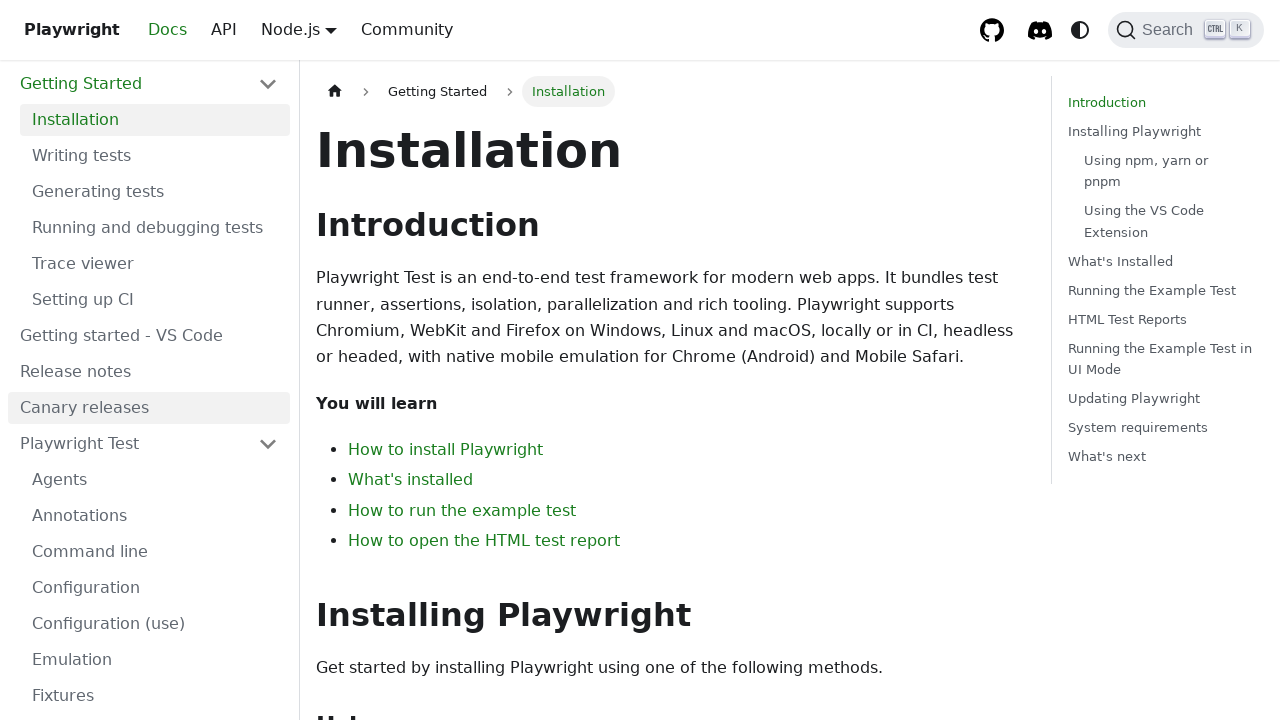

Verified Installation heading is visible
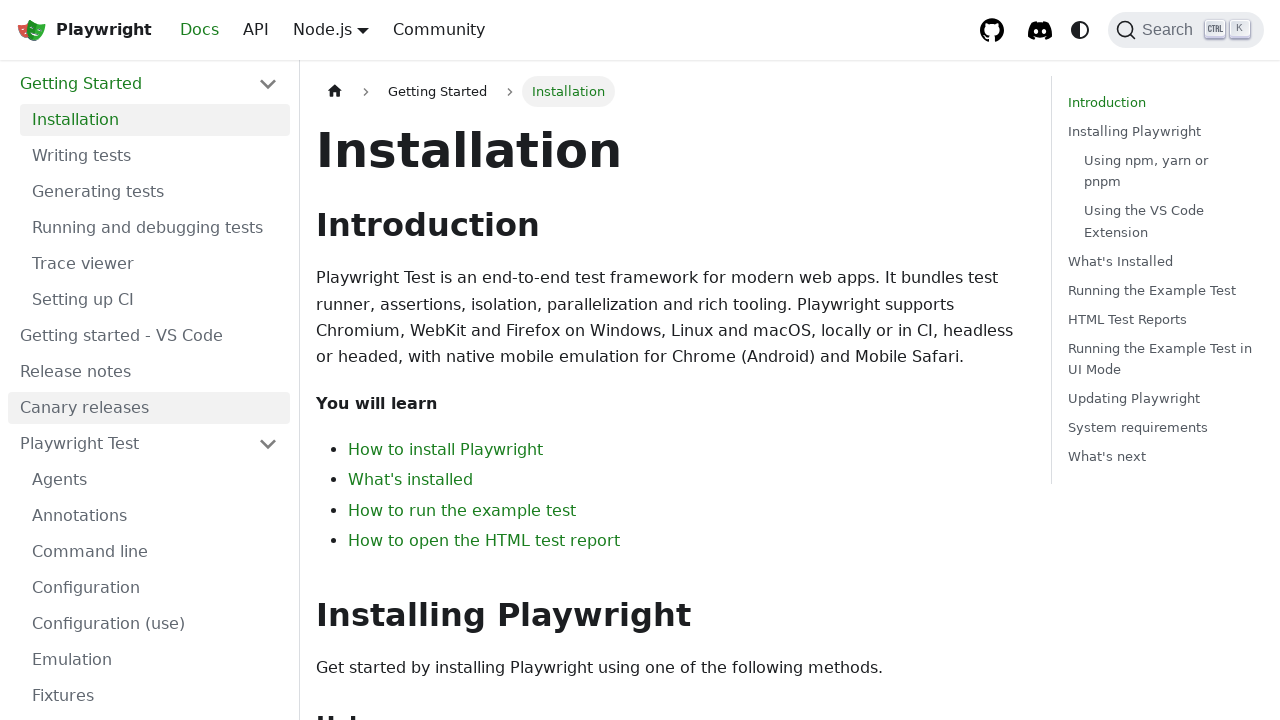

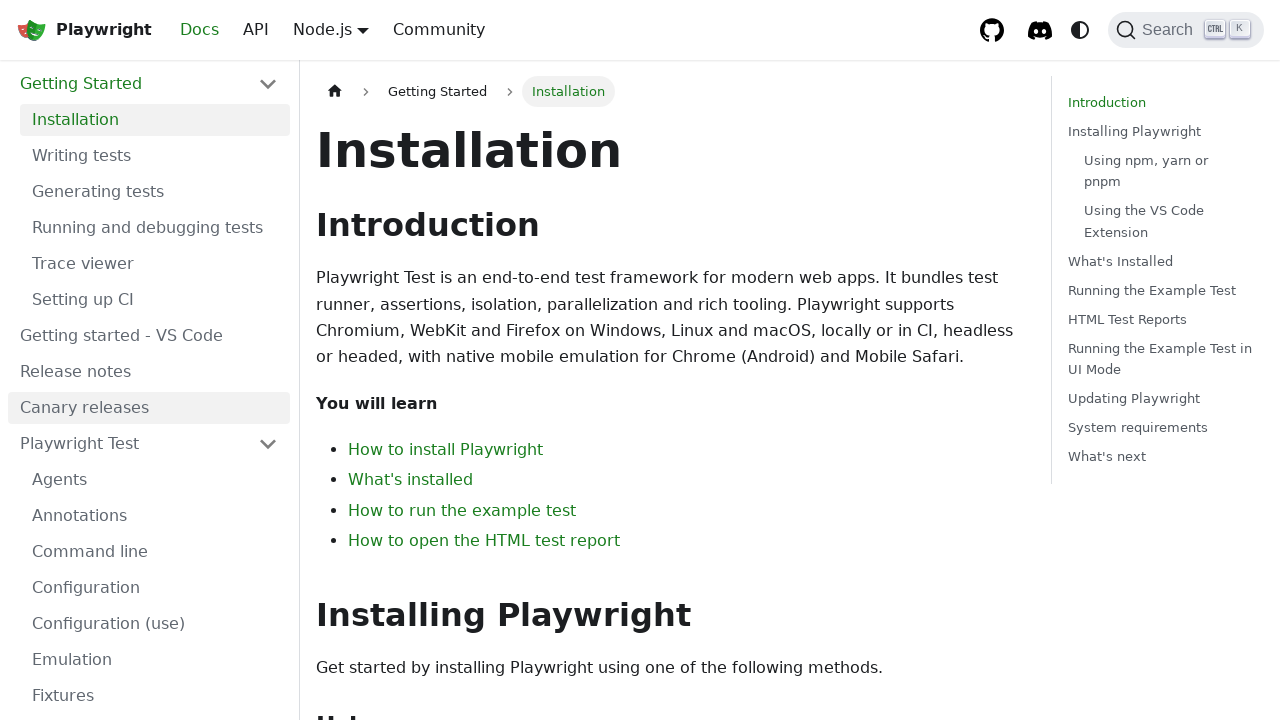